Tests the sign up link by clicking it and verifying navigation to the signup page, then navigating back to the login page.

Starting URL: https://dev.fobesoft.com/#/login

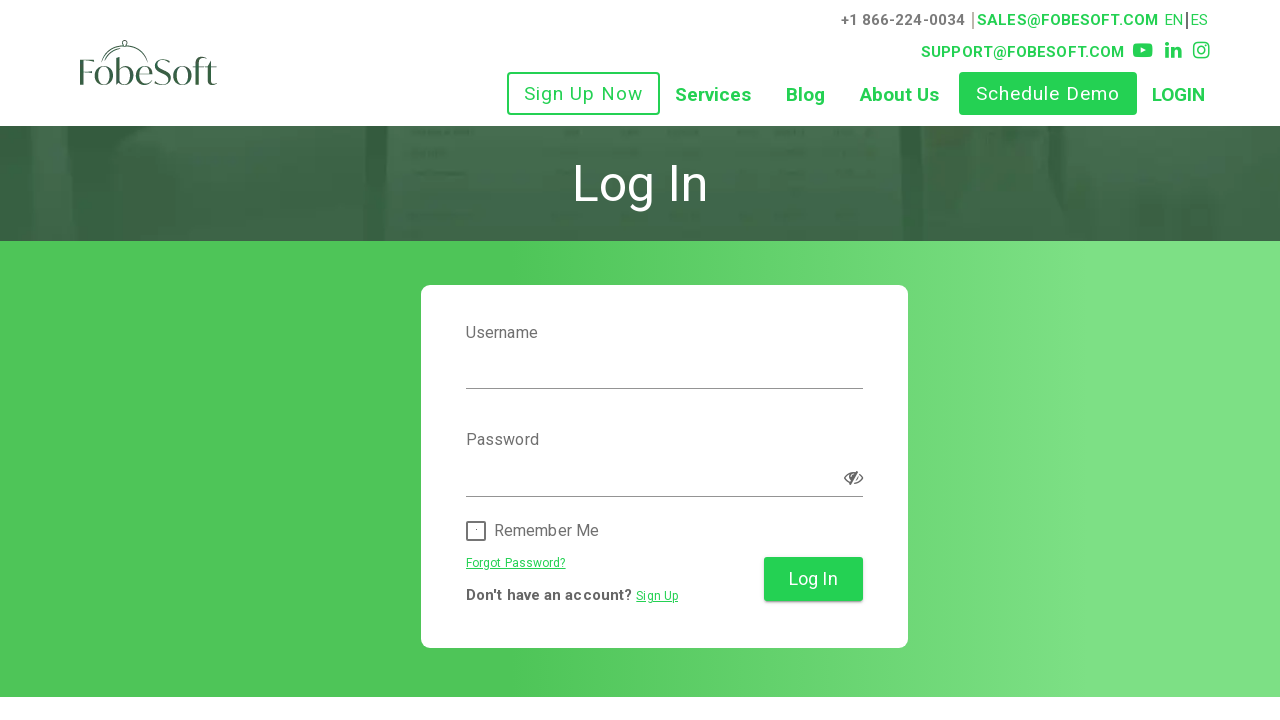

Login page loaded with 'Log In' banner visible
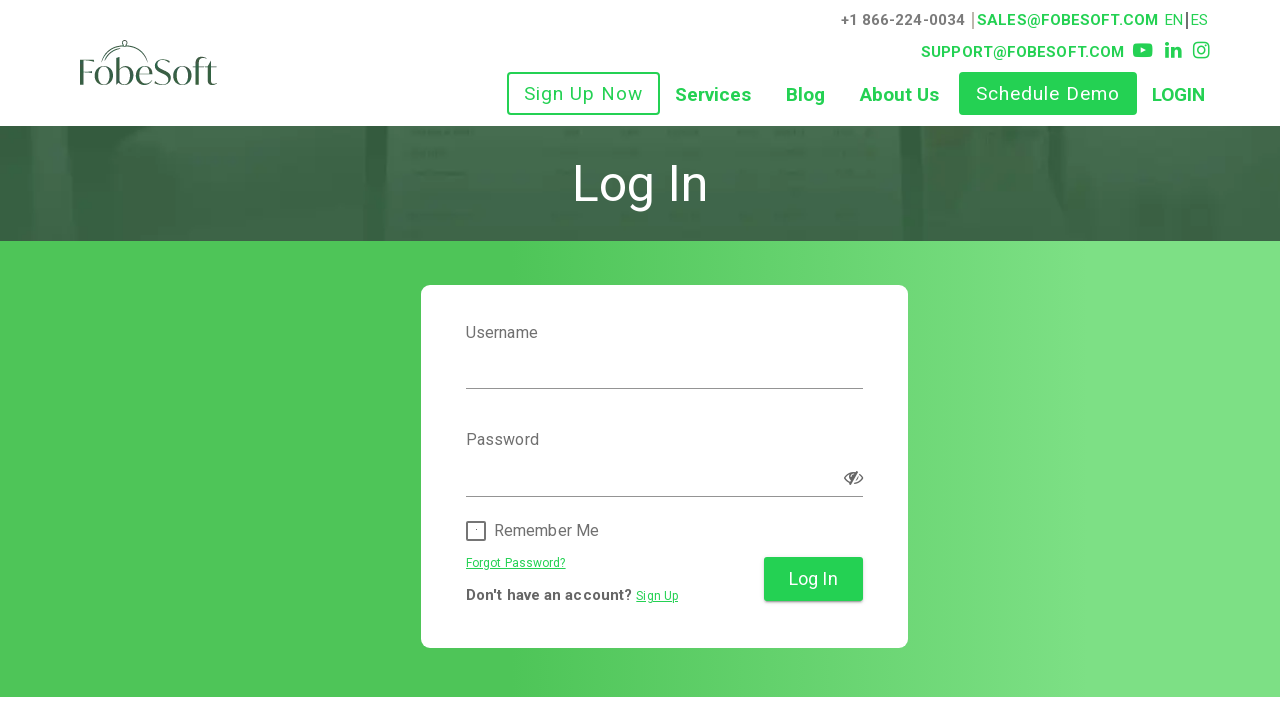

Clicked sign up link at (584, 94) on a[routerlink='/signup']
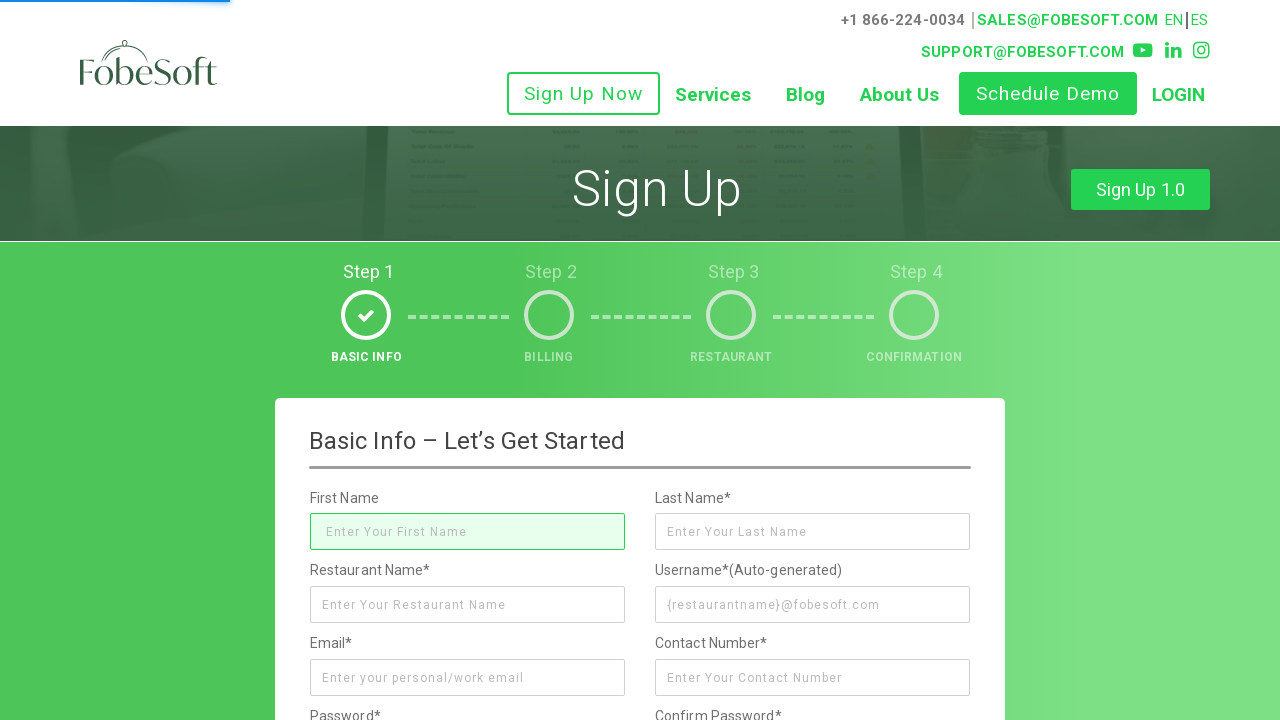

Navigated to signup page
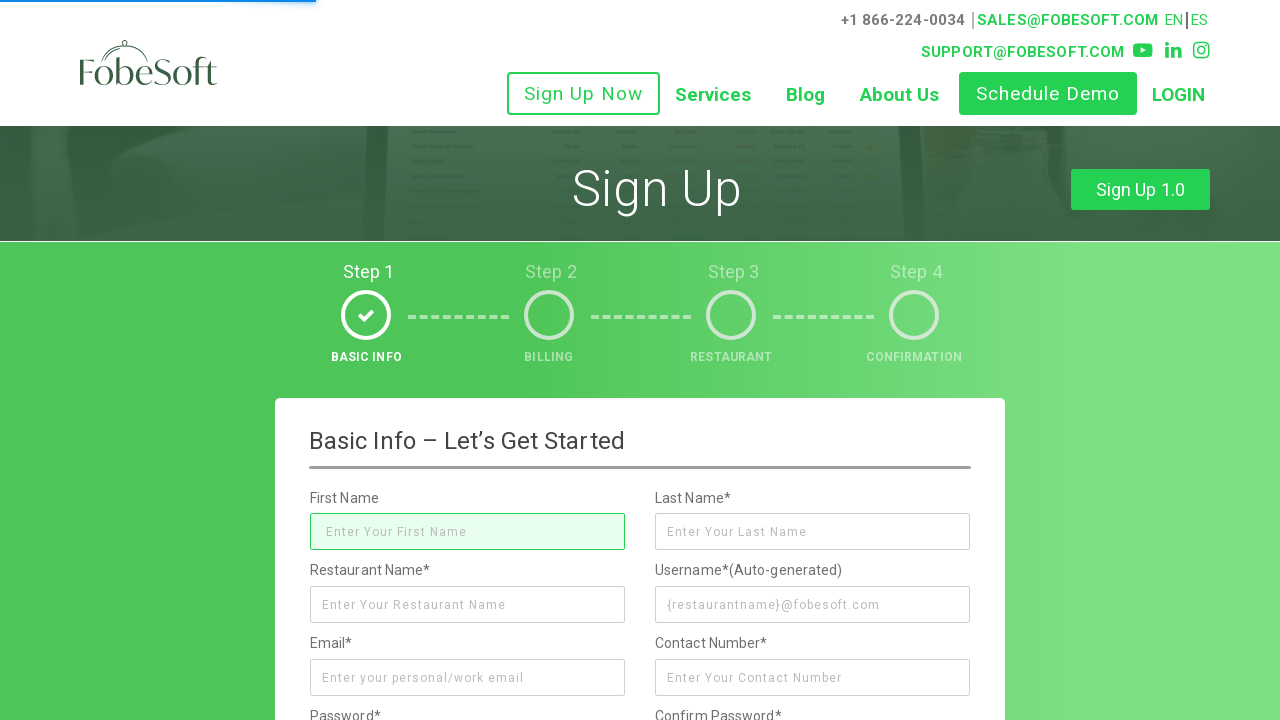

Navigated back to login page
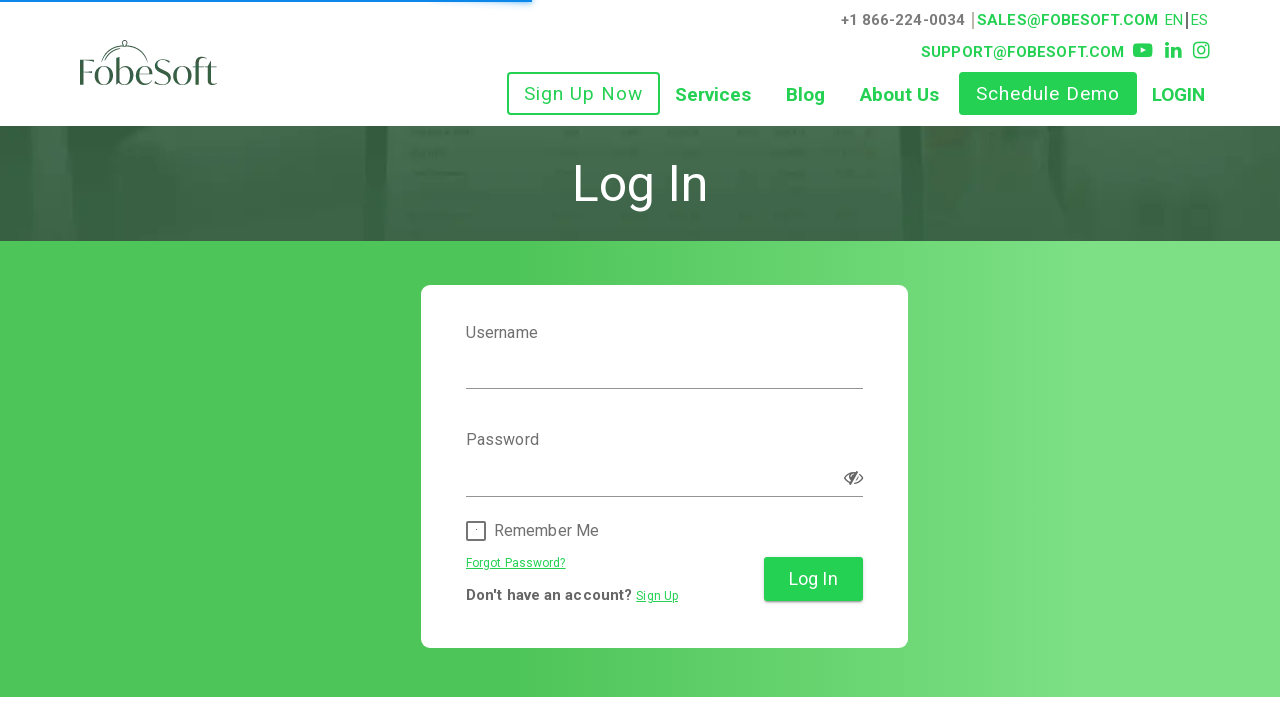

Login page reloaded with 'Log In' banner visible
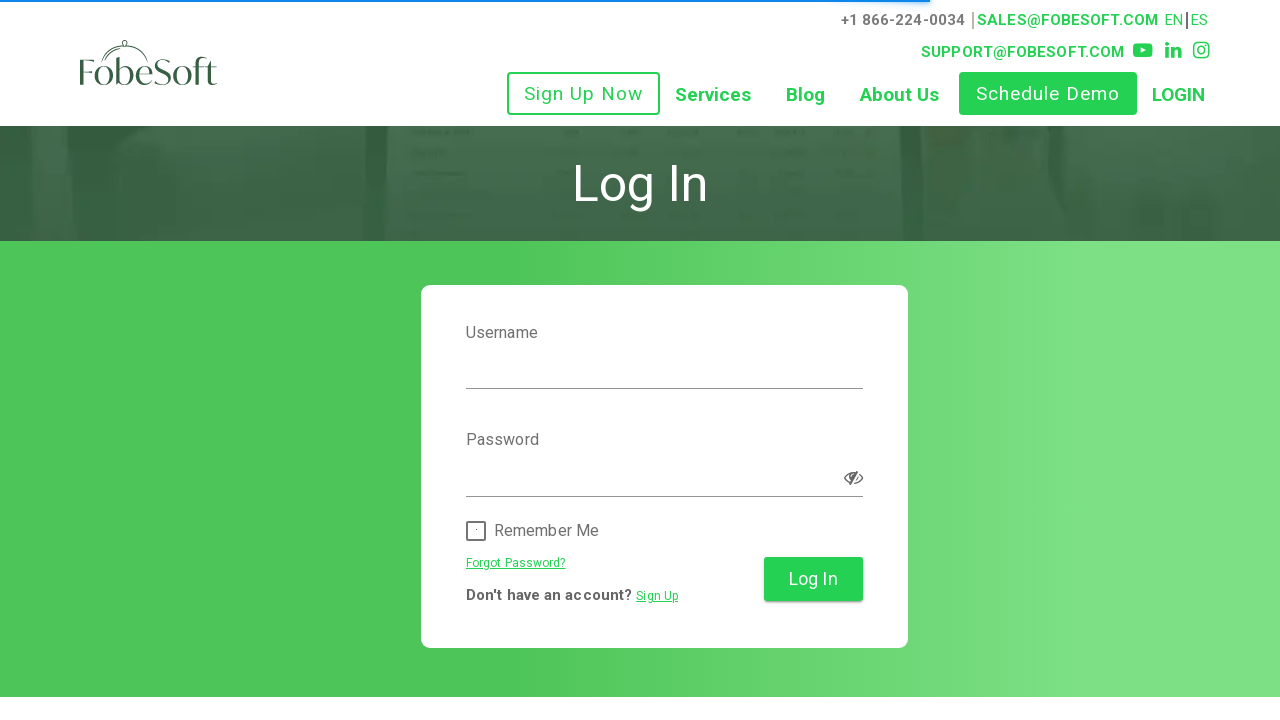

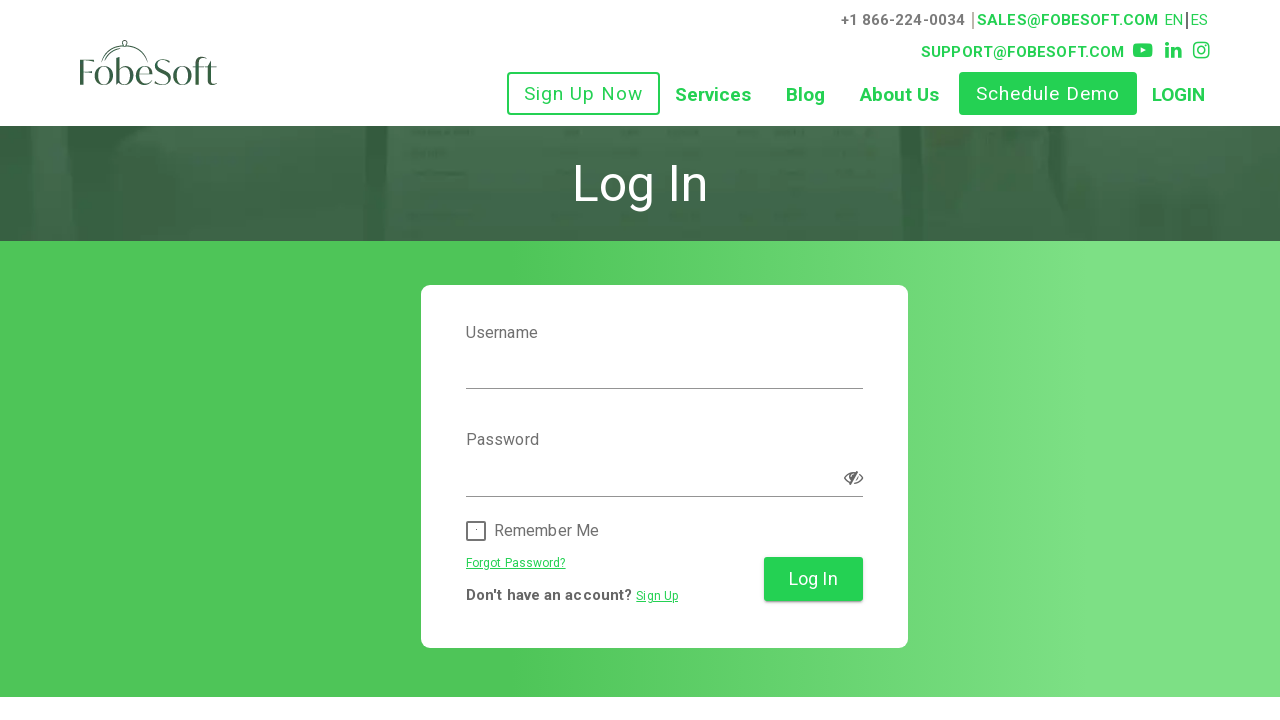